Tests page scrolling functionality by scrolling to the bottom of the calculator.net homepage using JavaScript execution

Starting URL: https://www.calculator.net/

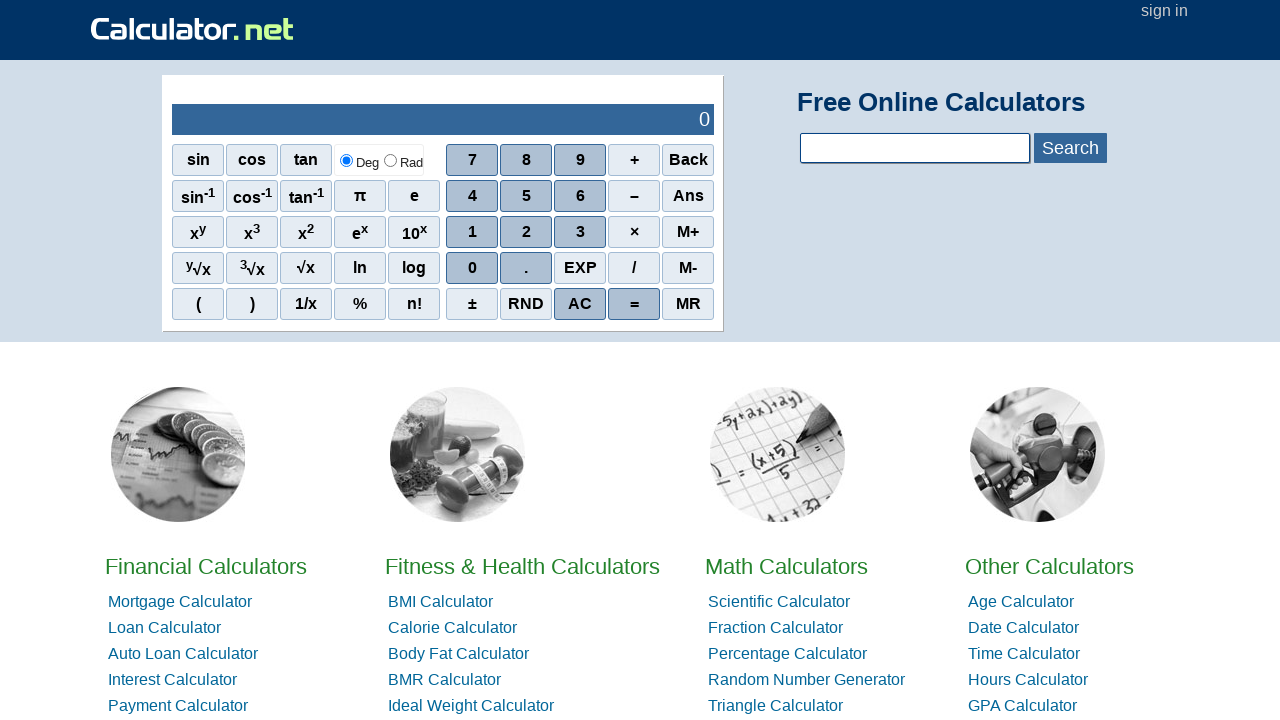

Scrolled to the bottom of the calculator.net homepage using JavaScript
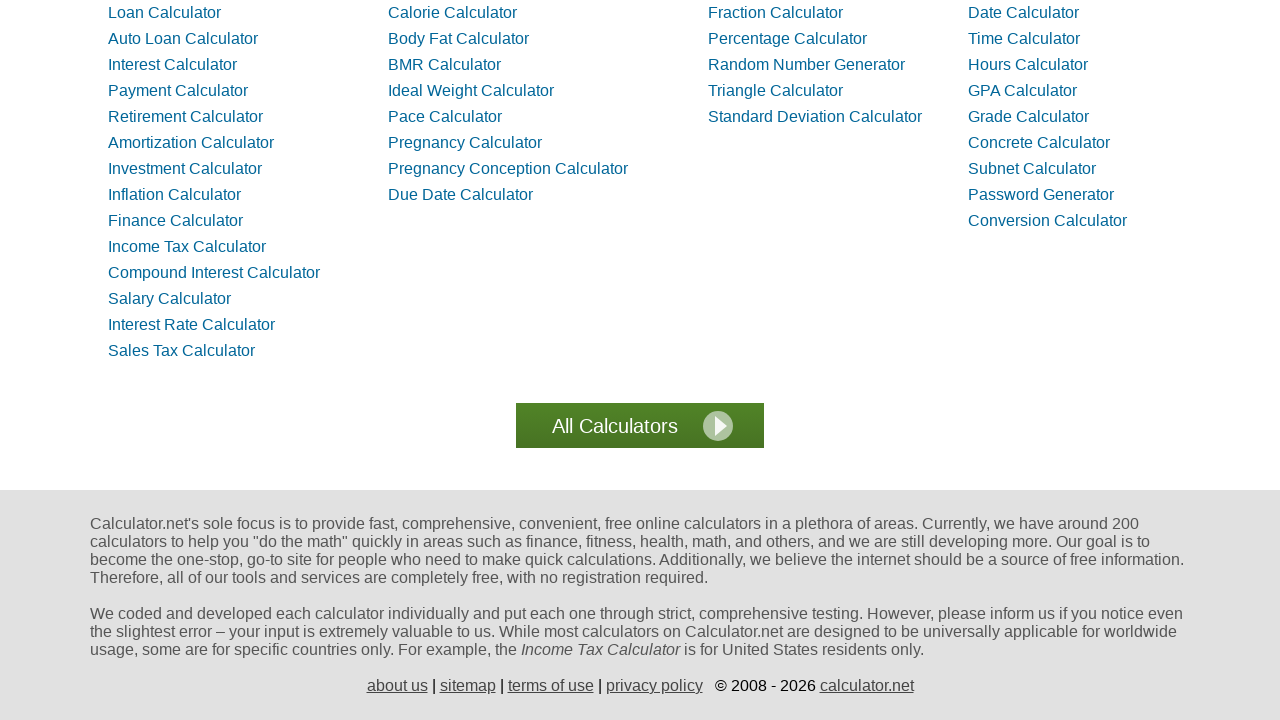

Waited 500ms for lazy-loaded content to load
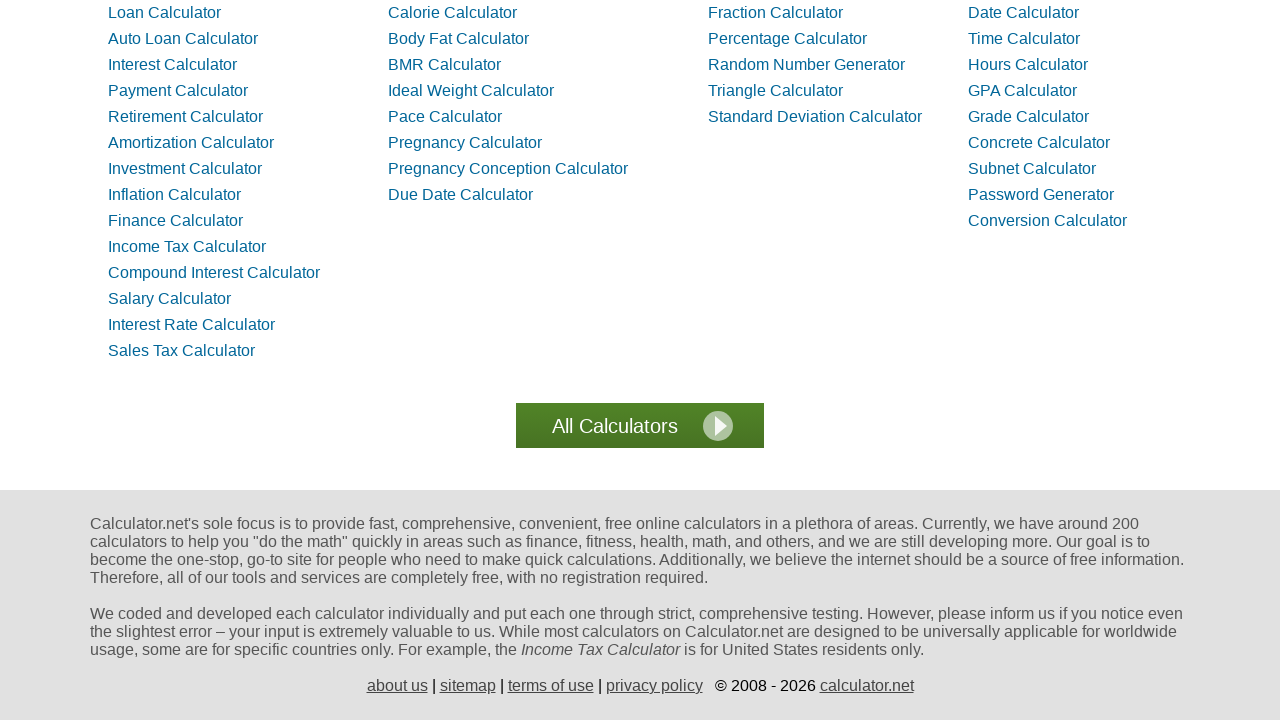

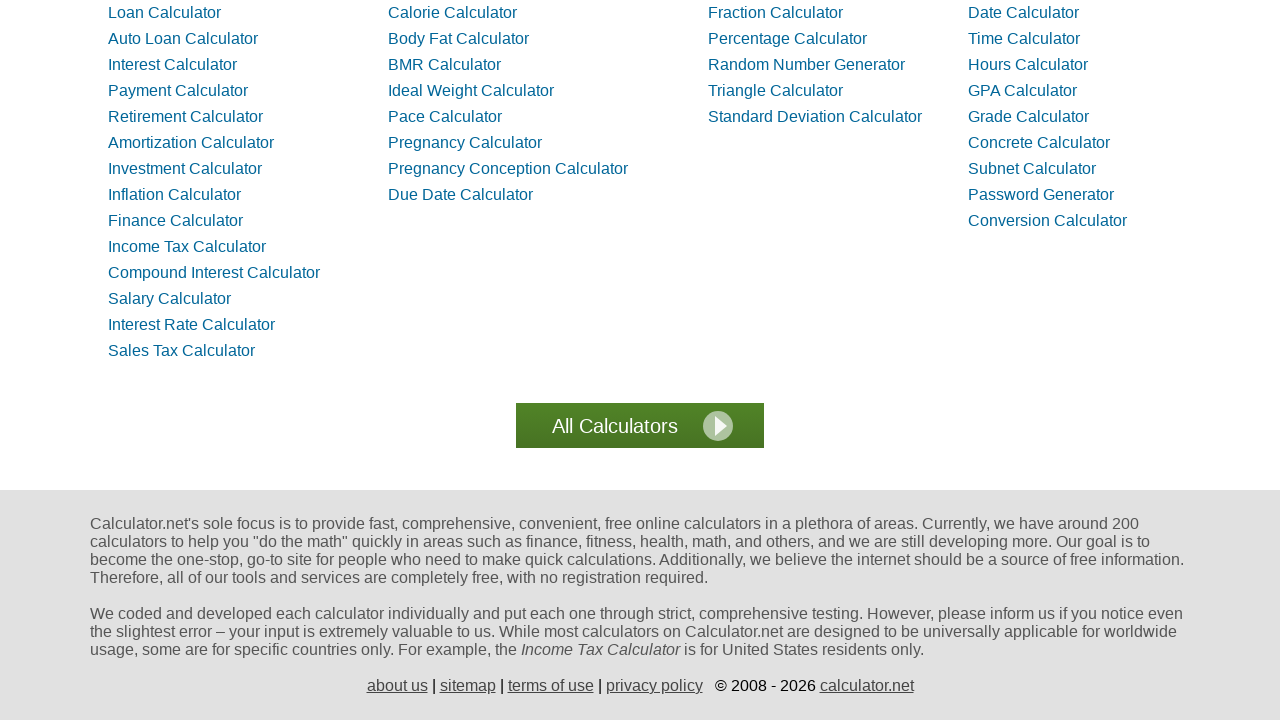